Tests that an unsaved change to an employee's name doesn't persist when switching between employees

Starting URL: https://devmountain-qa.github.io/employee-manager/1.2_Version/index.html

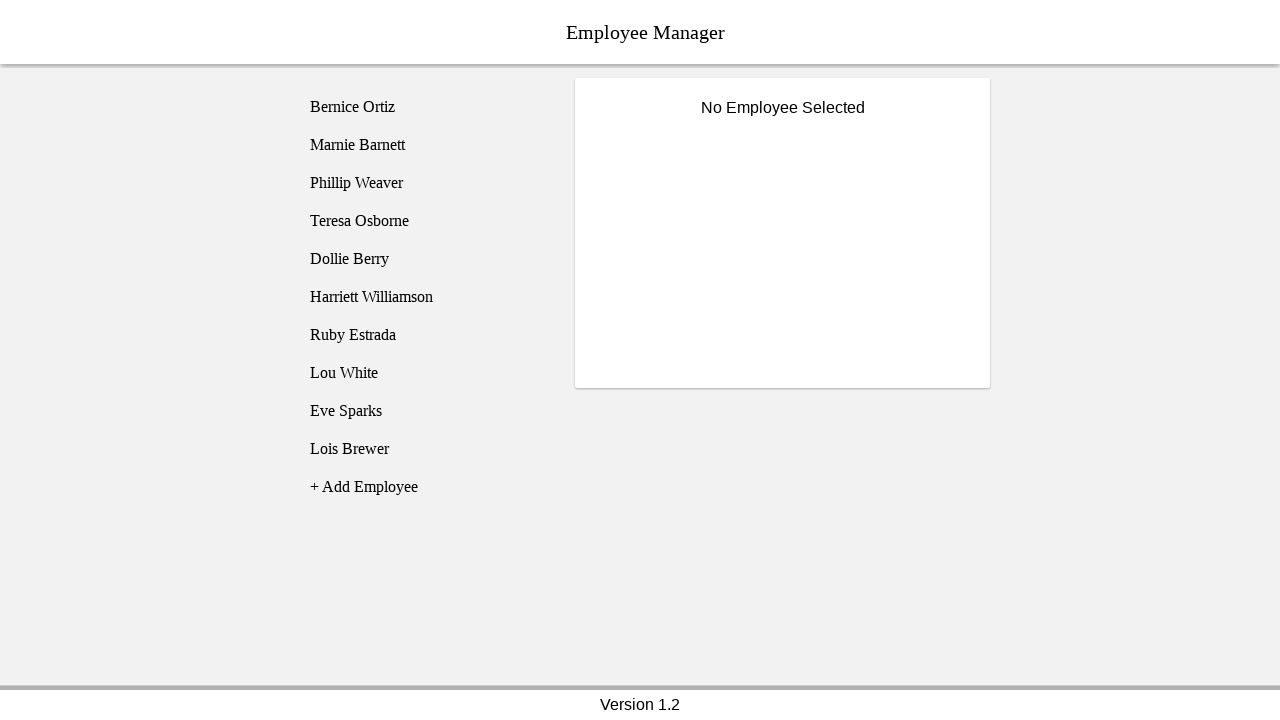

Clicked on Bernice Ortiz (employee1) at (425, 107) on [name='employee1']
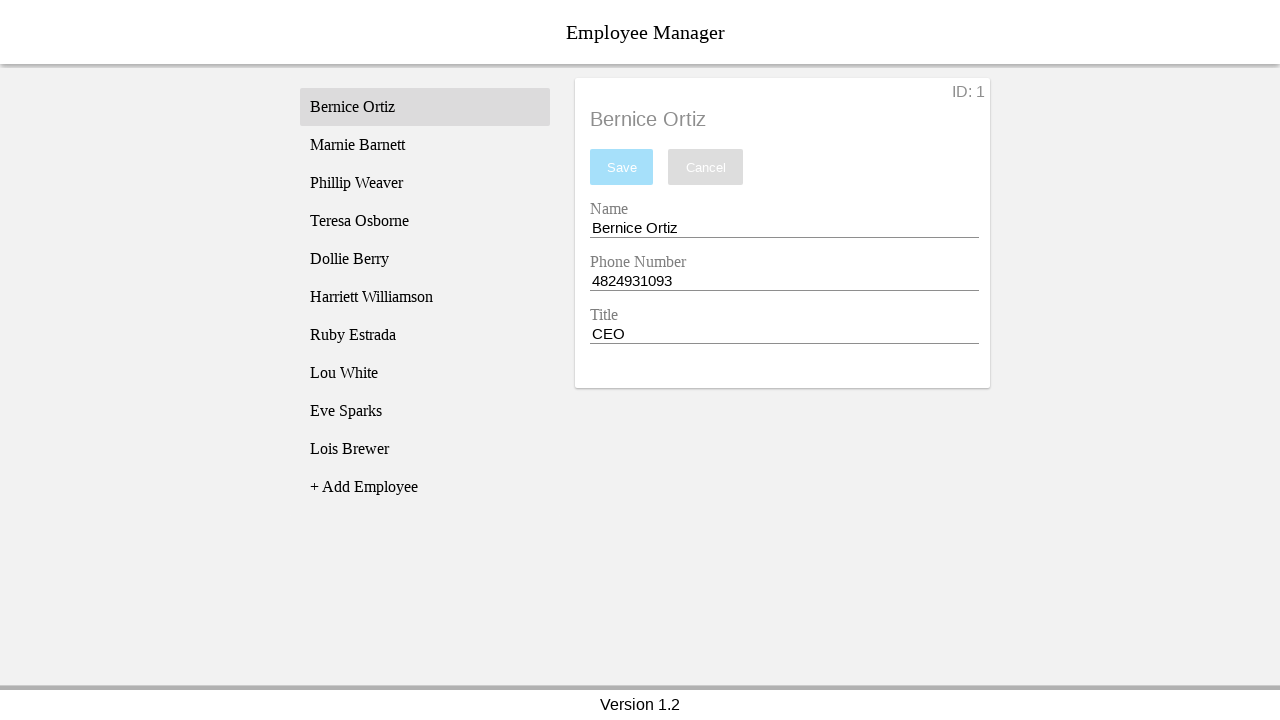

Name input field became visible
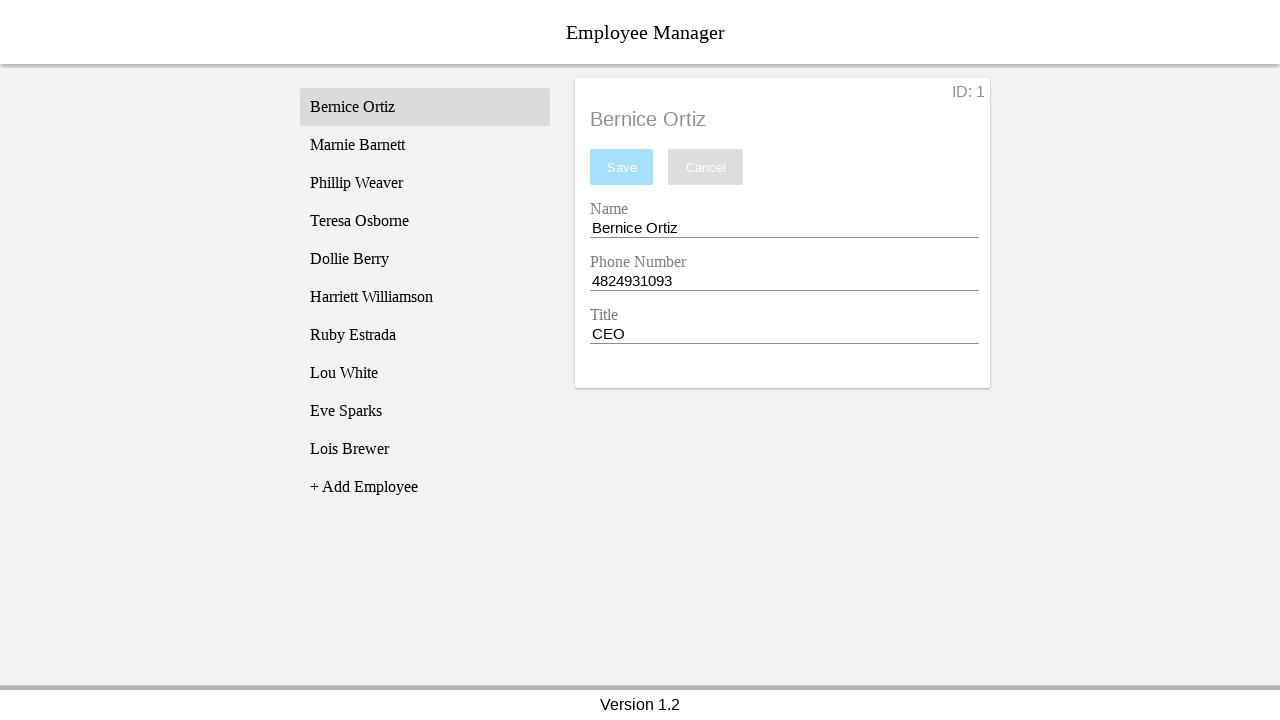

Filled name field with 'Test Name' (unsaved change) on [name='nameEntry']
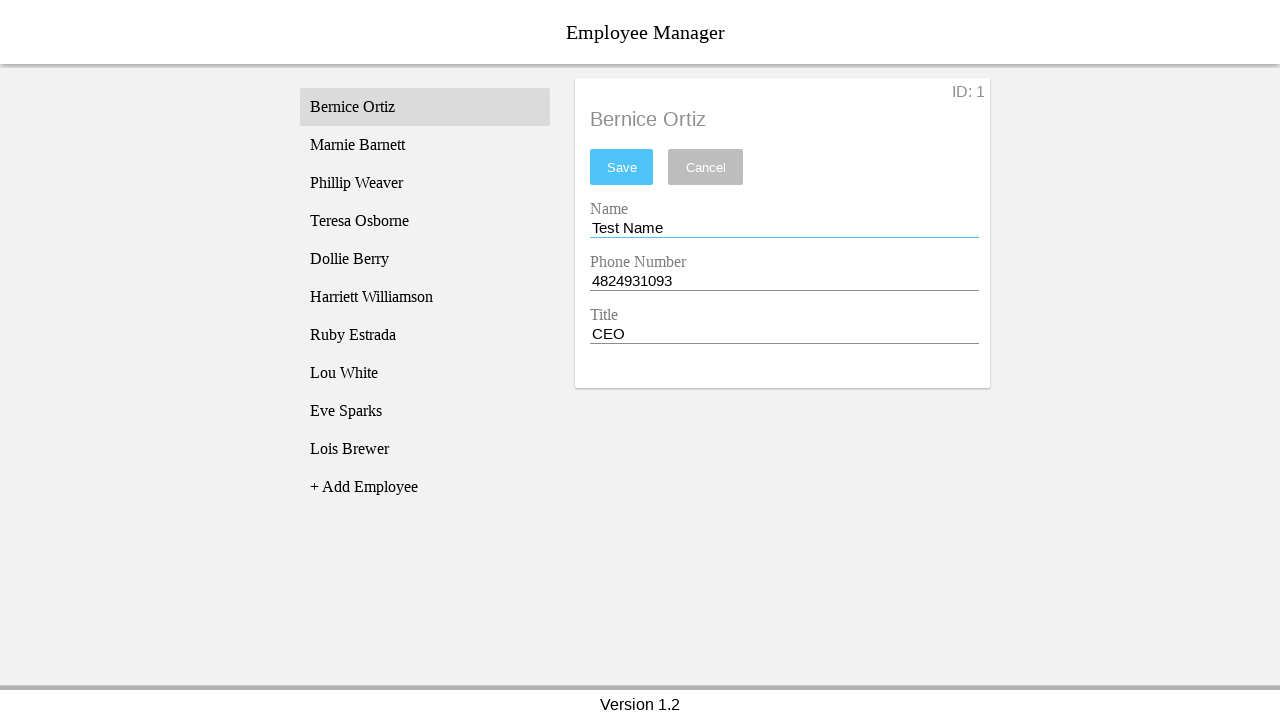

Clicked on Phillip Weaver (employee3) to switch employees at (425, 183) on [name='employee3']
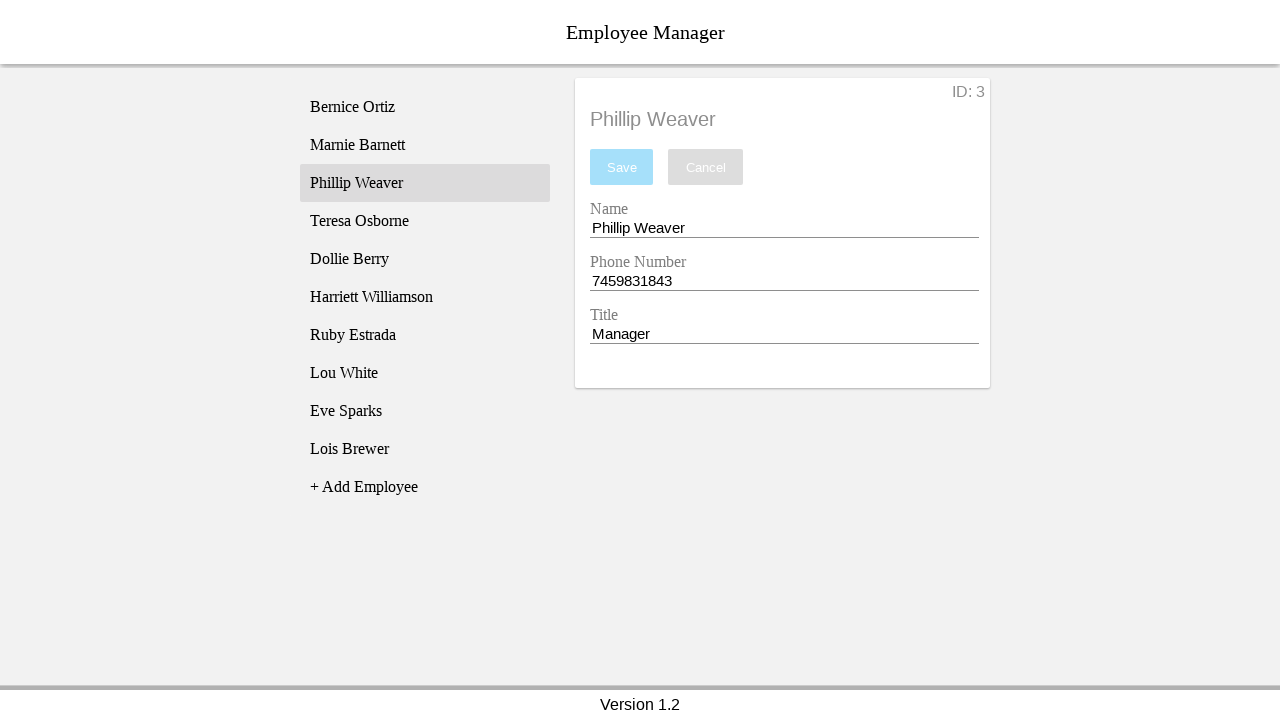

Phillip's name displayed in employee title
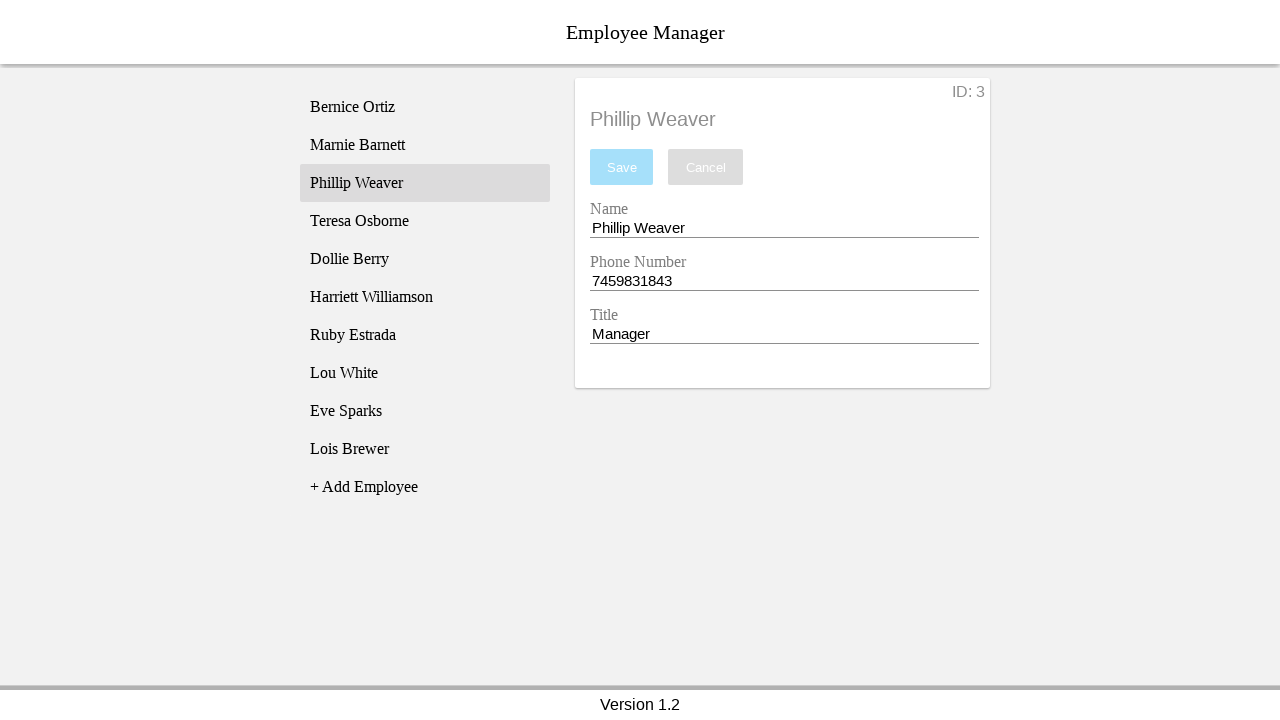

Clicked back on Bernice Ortiz (employee1) at (425, 107) on [name='employee1']
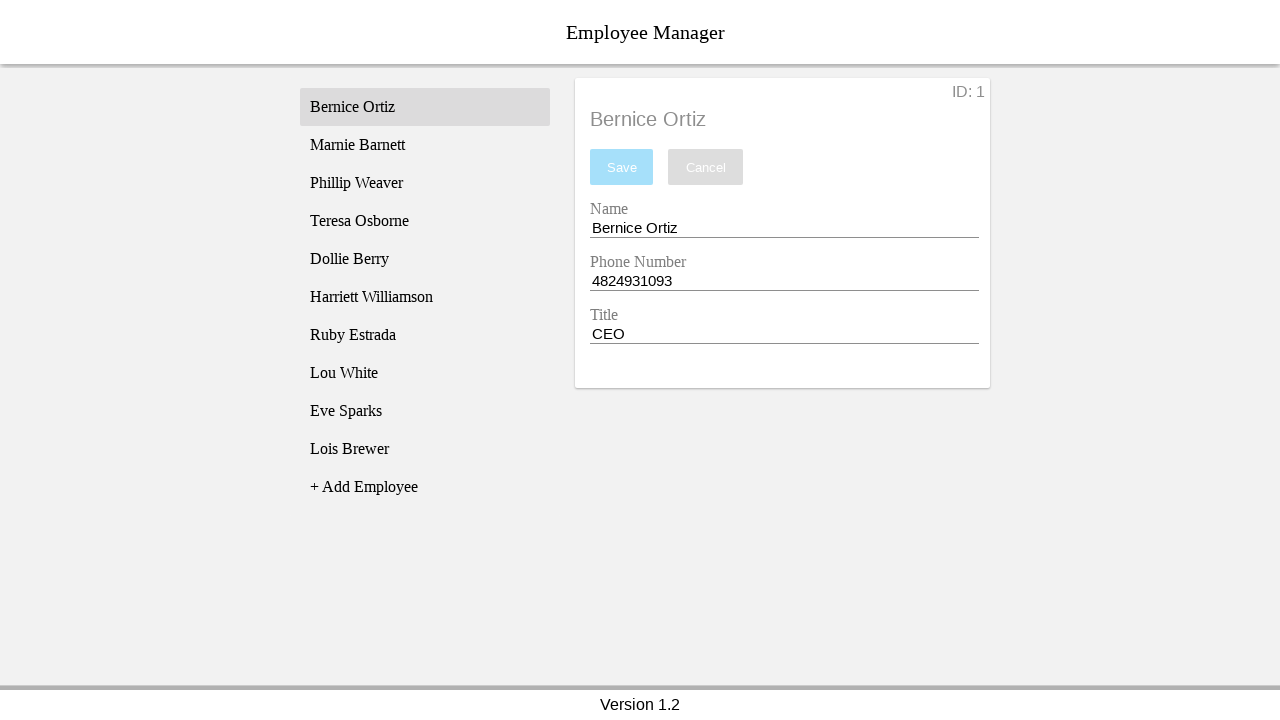

Bernice's original name displayed, confirming unsaved change did not persist
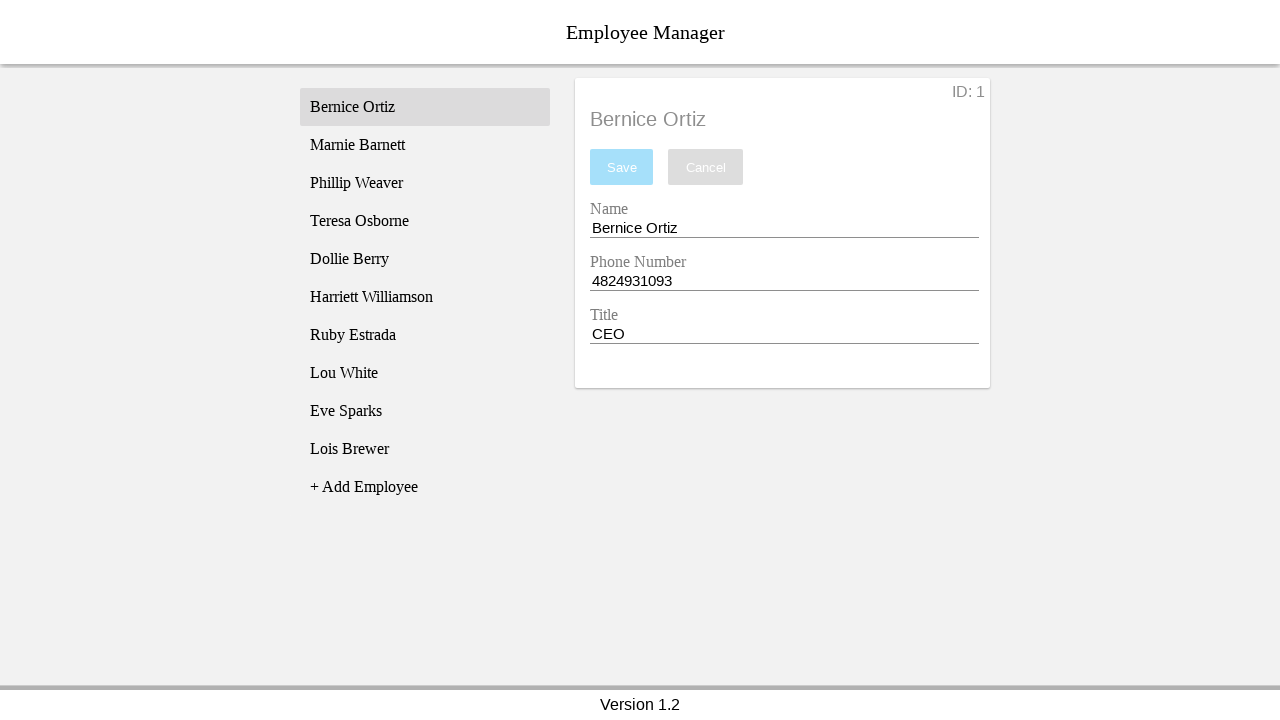

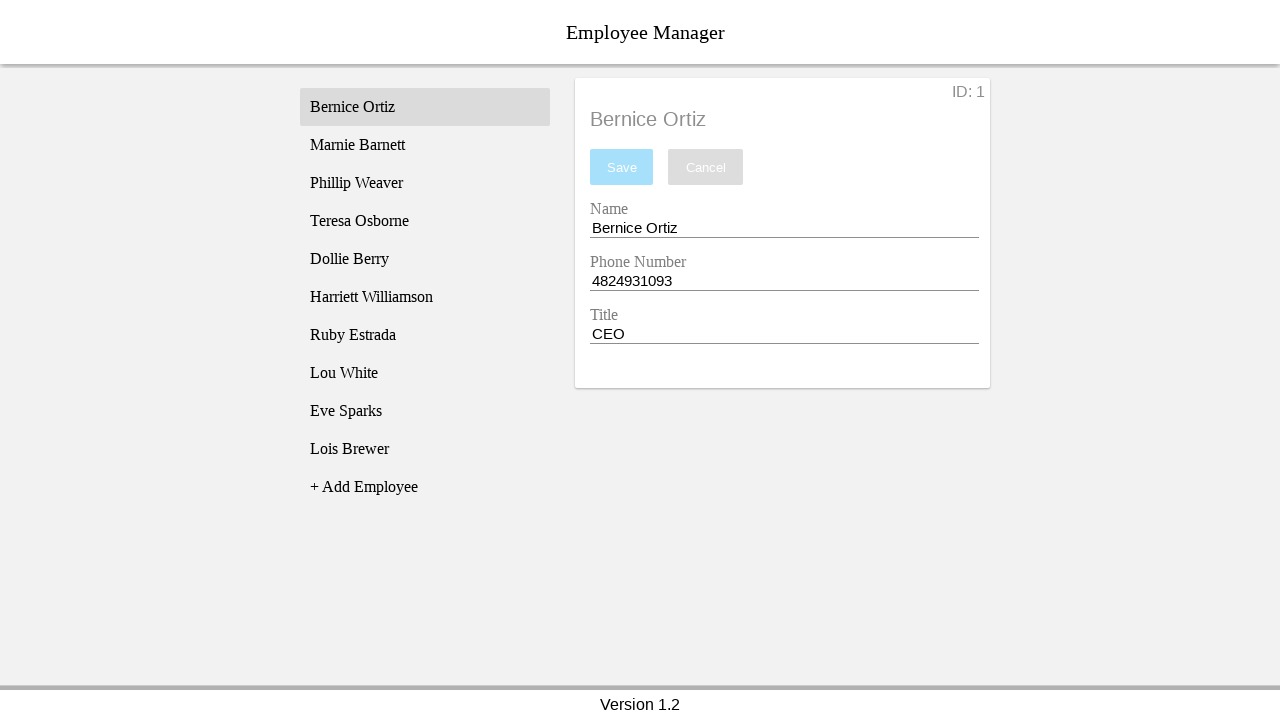